Tests dropdown selection functionality by clicking on the Dropdown link and selecting different options using various methods

Starting URL: https://the-internet.herokuapp.com/

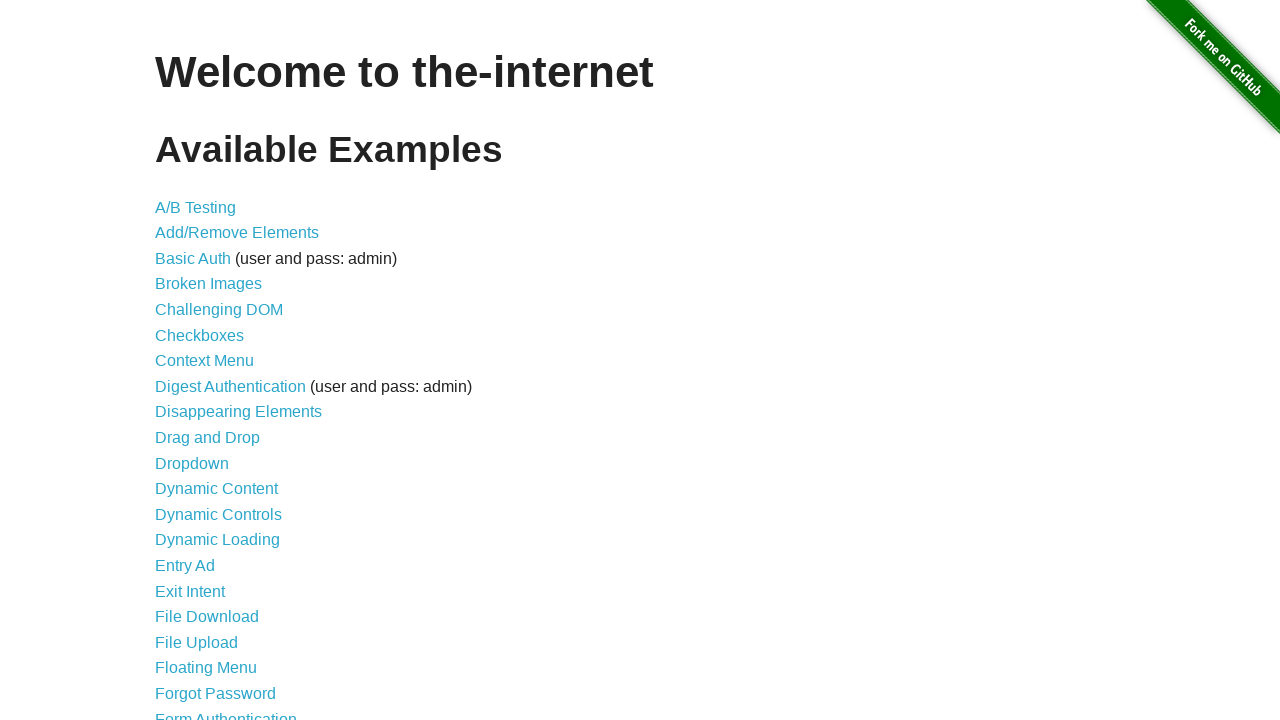

Clicked on the Dropdown link at (192, 463) on text=Dropdown
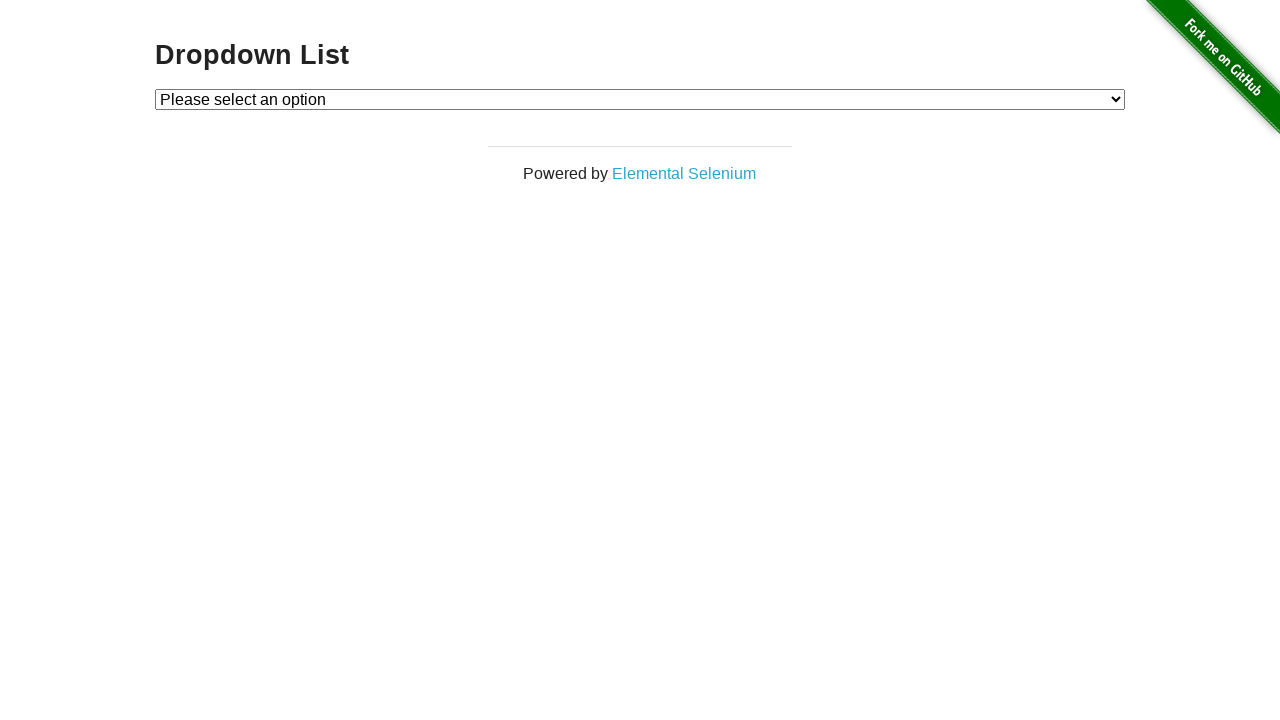

Dropdown element became visible
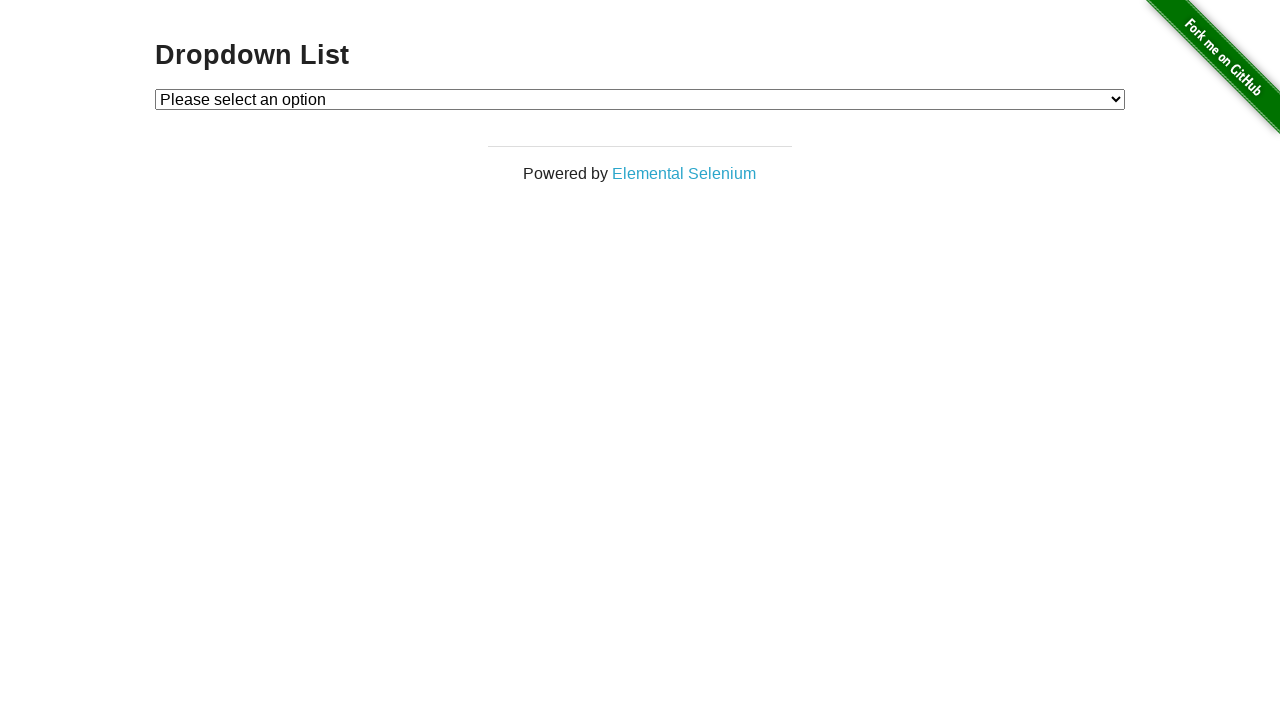

Selected Option 2 from dropdown by index on #dropdown
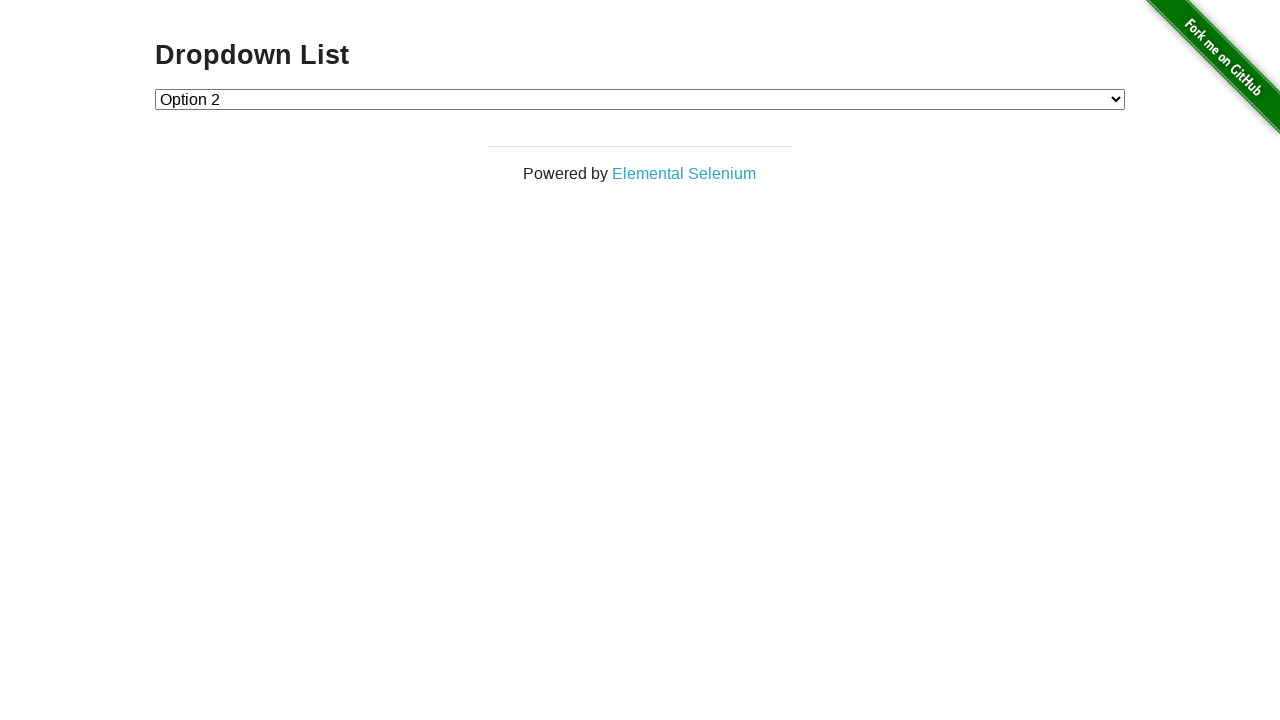

Selected Option 1 from dropdown by value on #dropdown
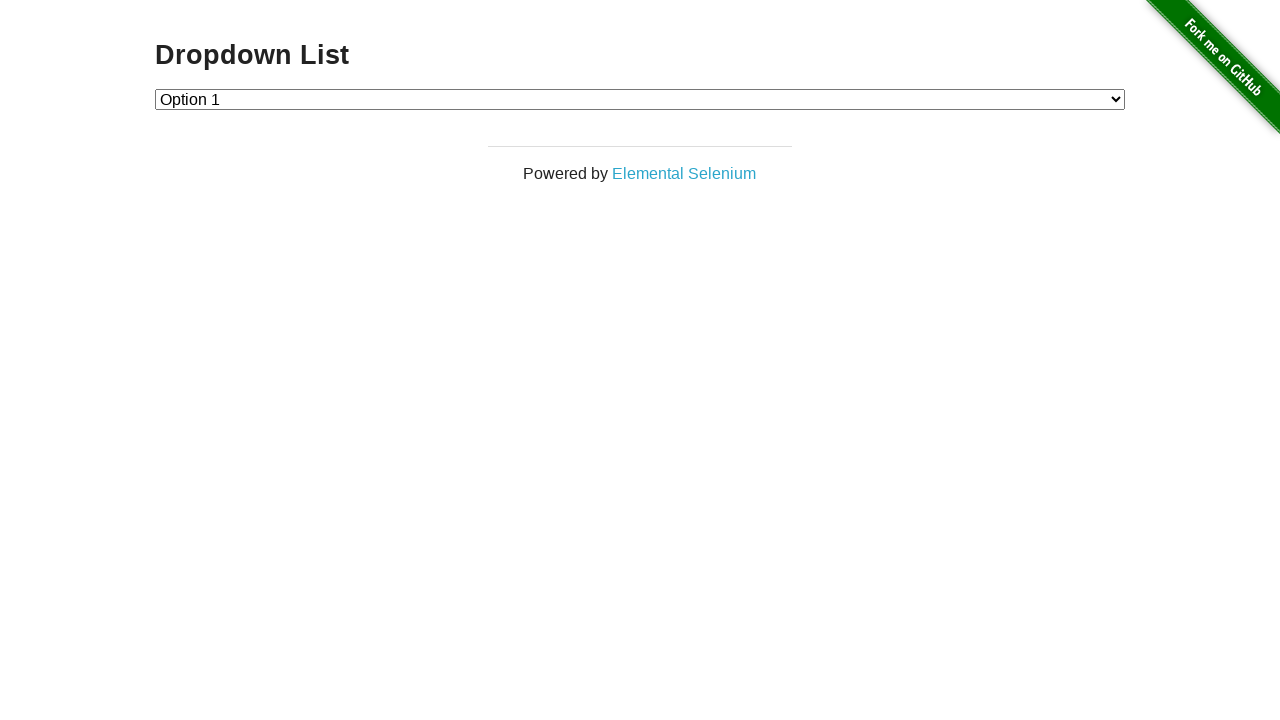

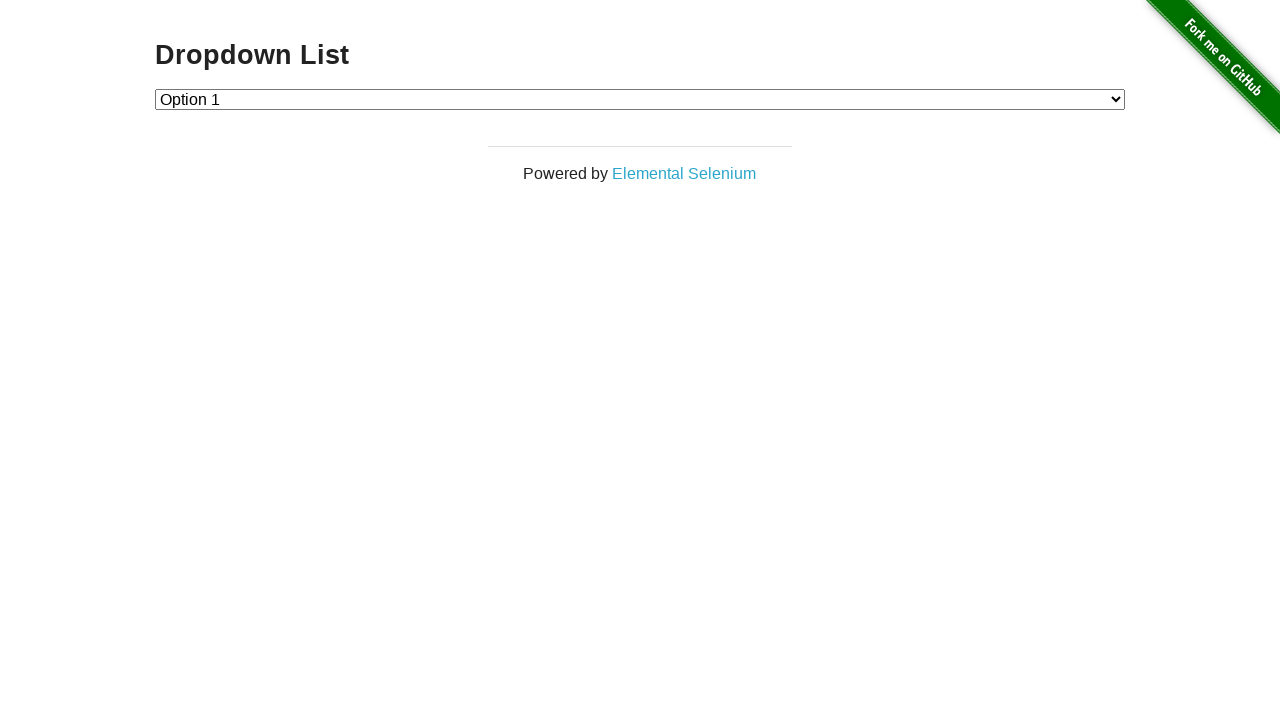